Tests filtering to display only active (non-completed) items

Starting URL: https://demo.playwright.dev/todomvc

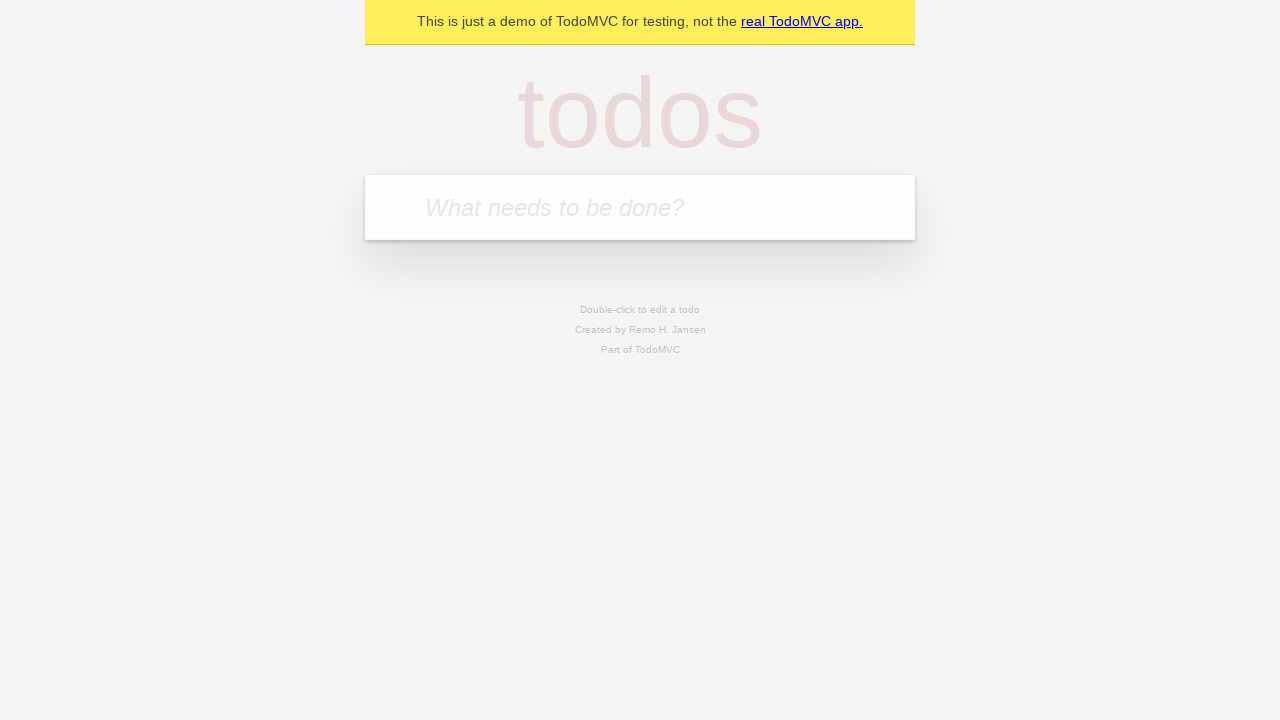

Filled new todo field with 'buy some cheese' on .new-todo
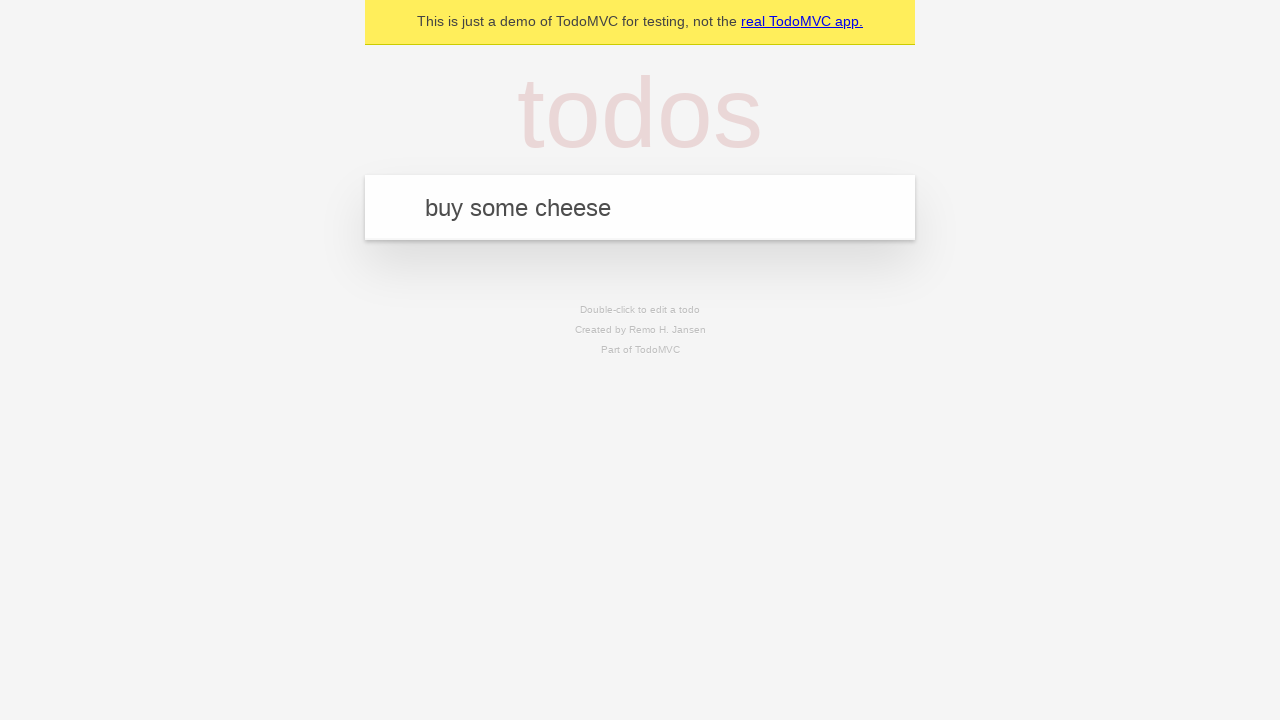

Pressed Enter to create first todo on .new-todo
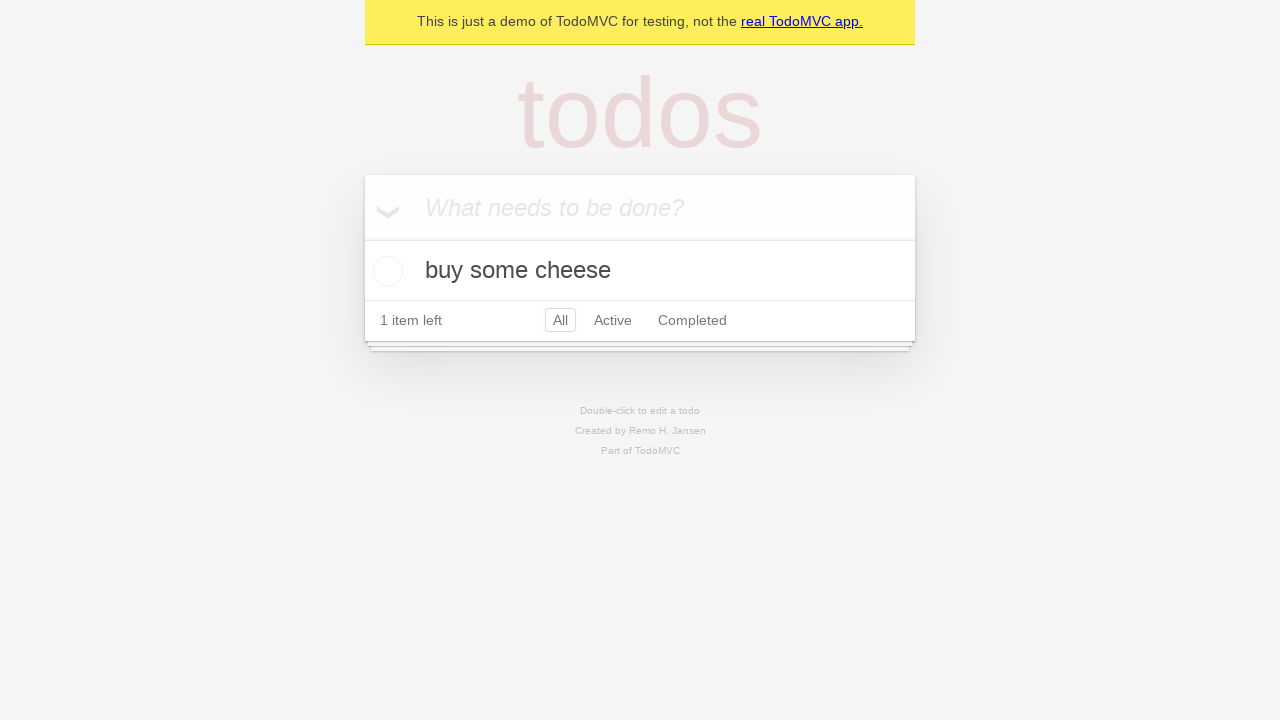

Filled new todo field with 'feed the cat' on .new-todo
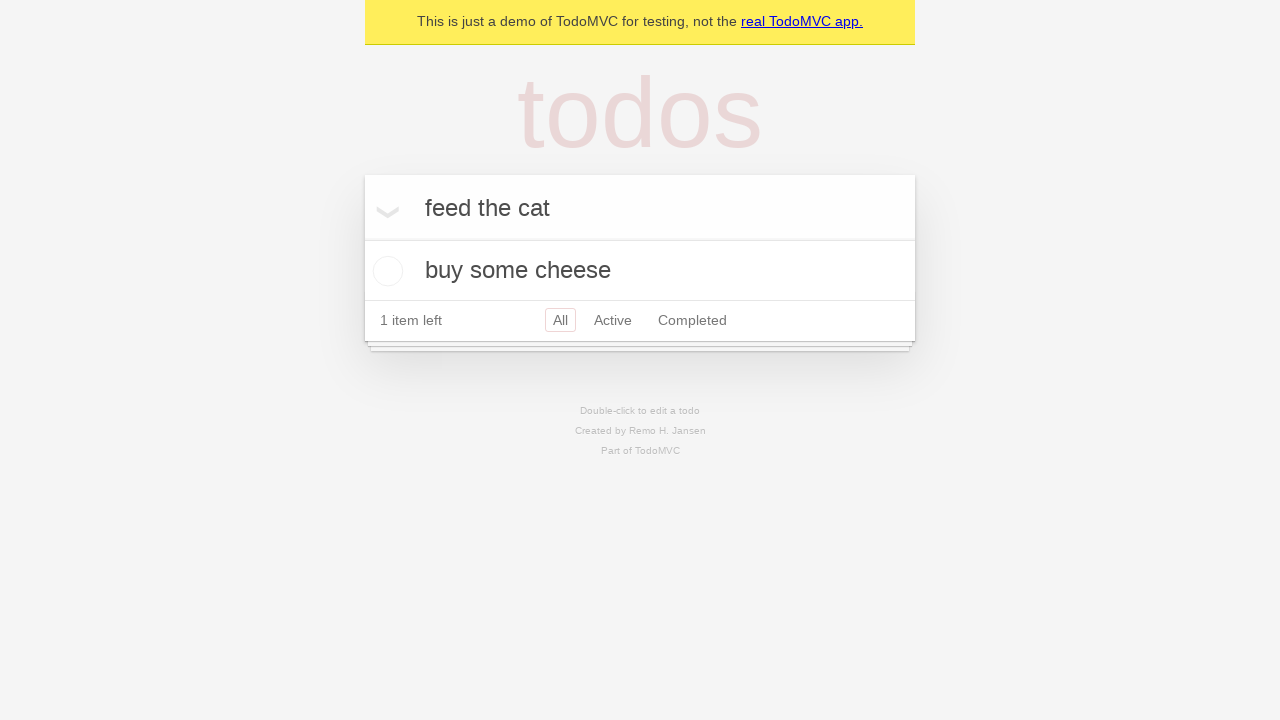

Pressed Enter to create second todo on .new-todo
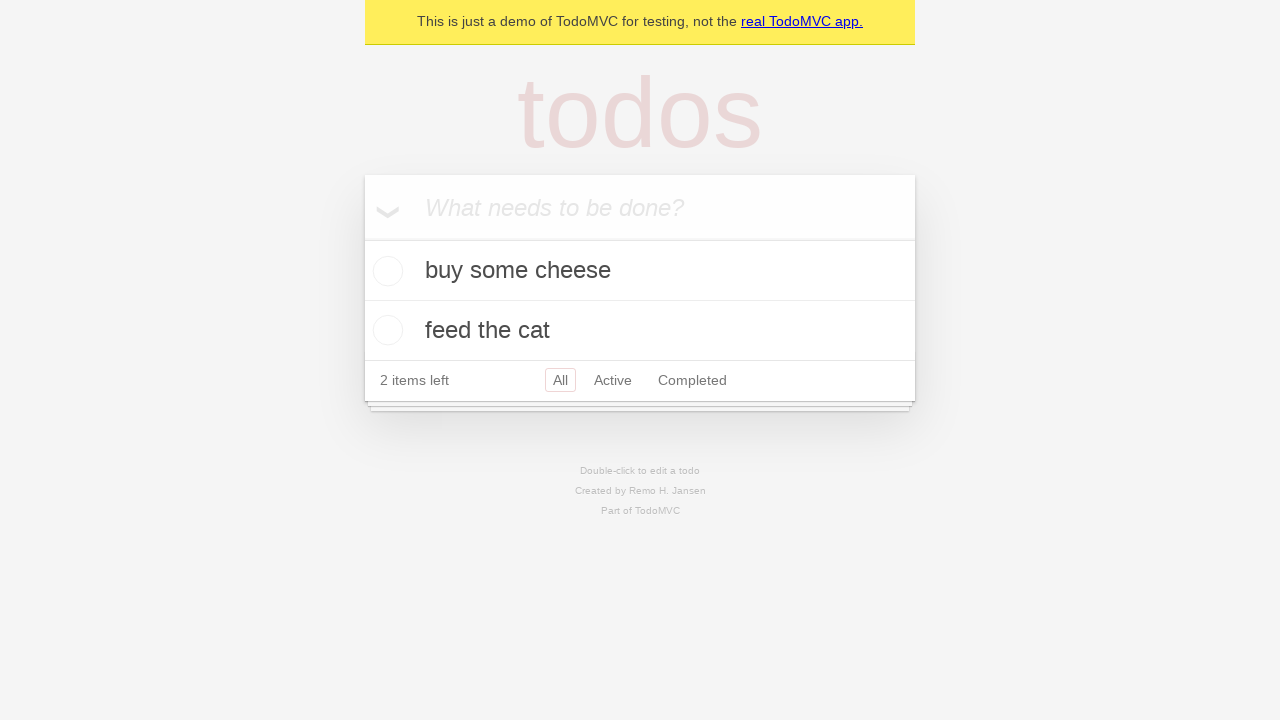

Filled new todo field with 'book a doctors appointment' on .new-todo
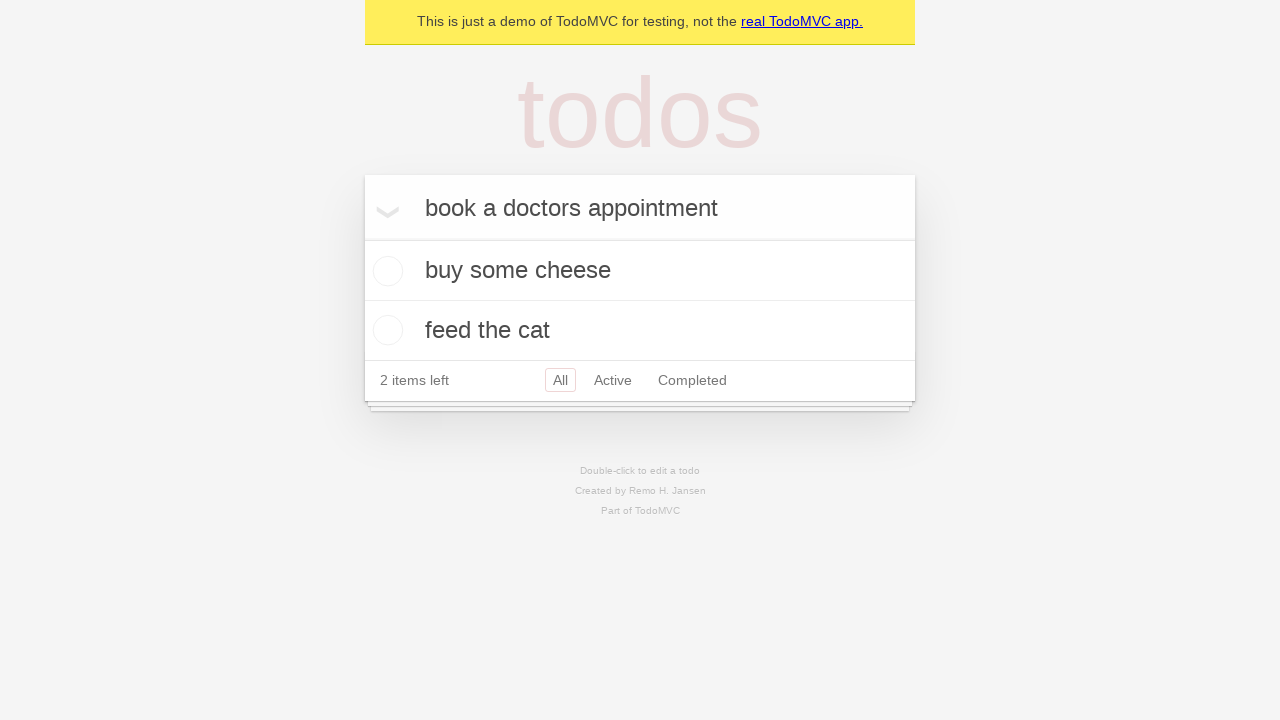

Pressed Enter to create third todo on .new-todo
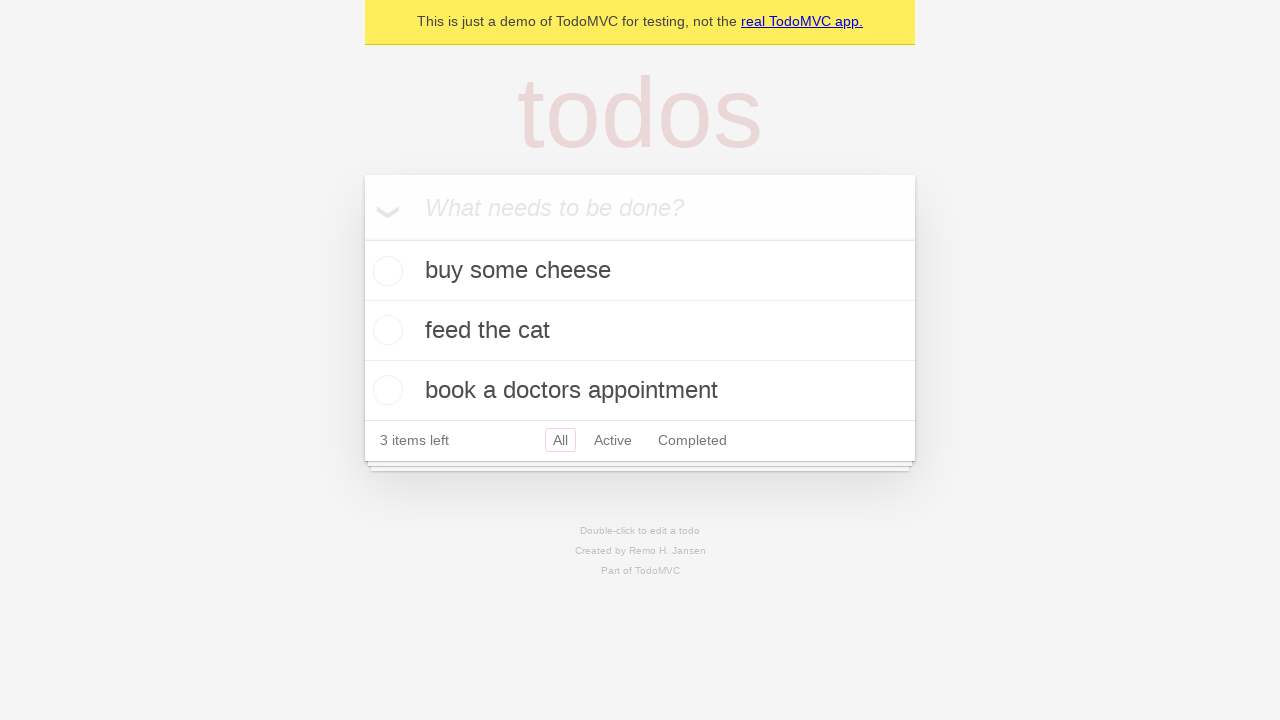

Checked the second todo item to mark it as completed at (385, 330) on .todo-list li .toggle >> nth=1
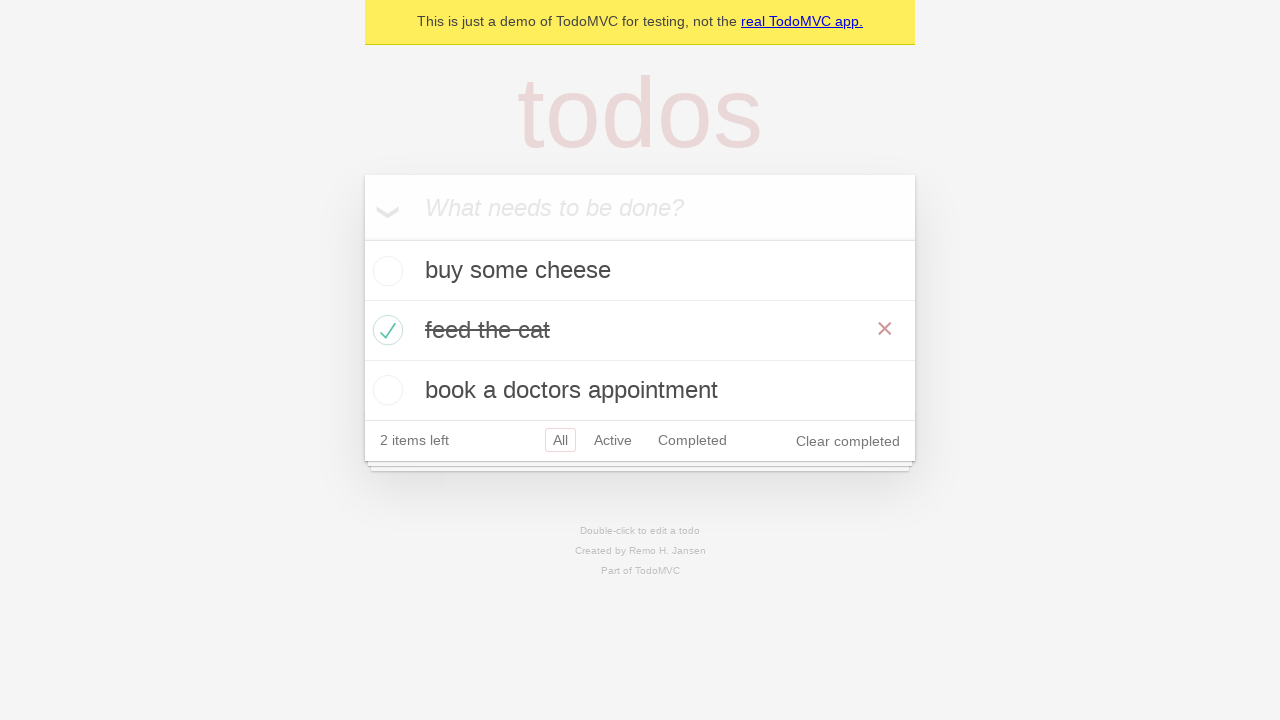

Clicked Active filter to display only non-completed items at (613, 440) on .filters >> text=Active
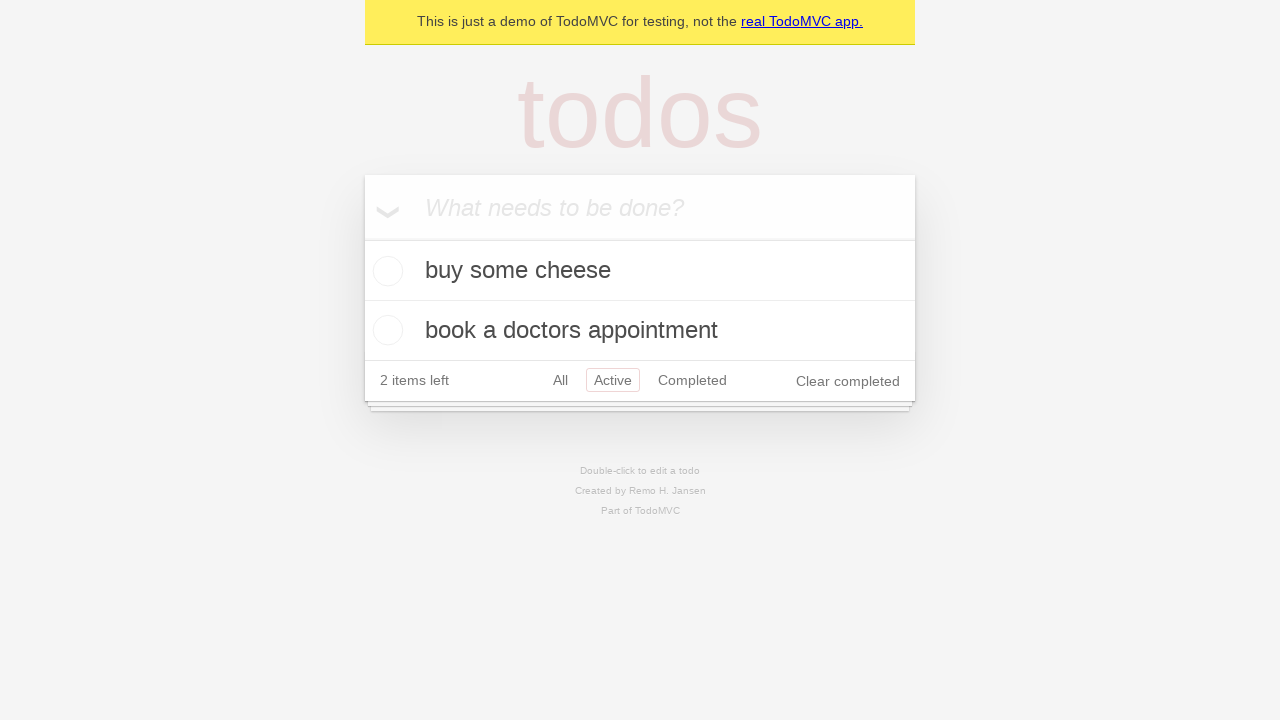

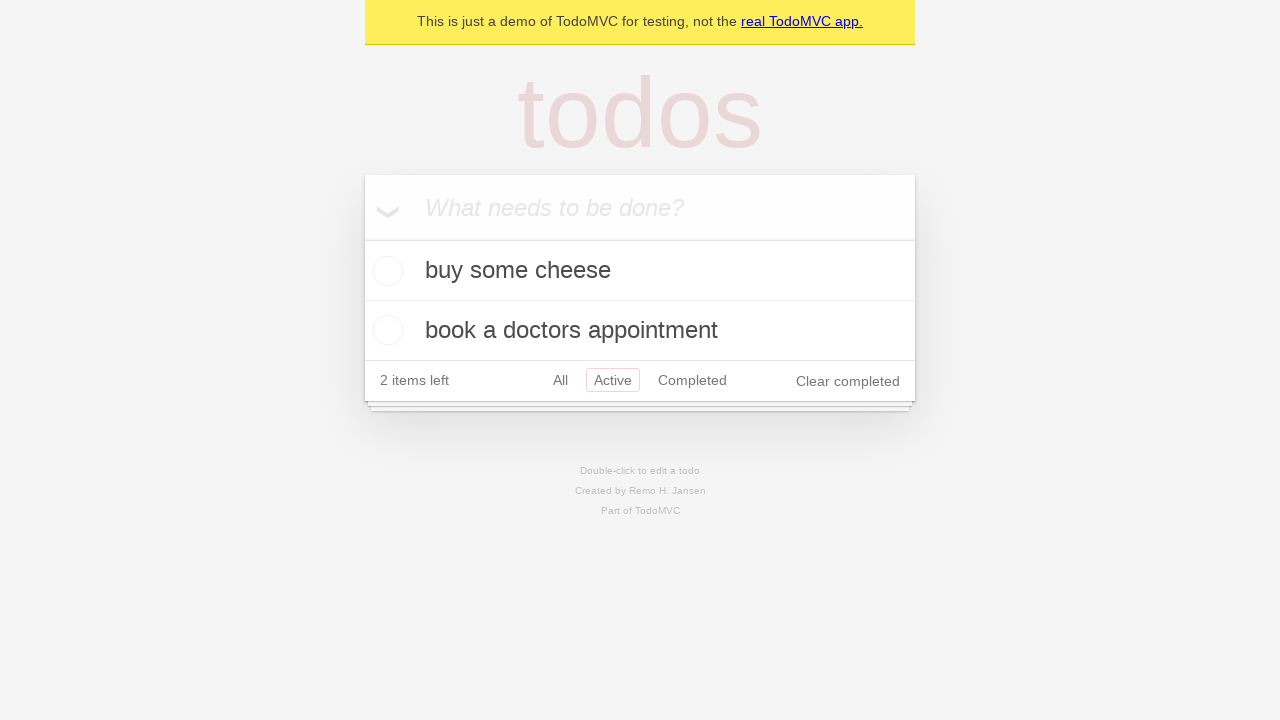